Navigates to an automation practice page, scrolls down, and verifies table structure by checking row/column counts and reading specific cell values from a table

Starting URL: https://rahulshettyacademy.com/AutomationPractice/

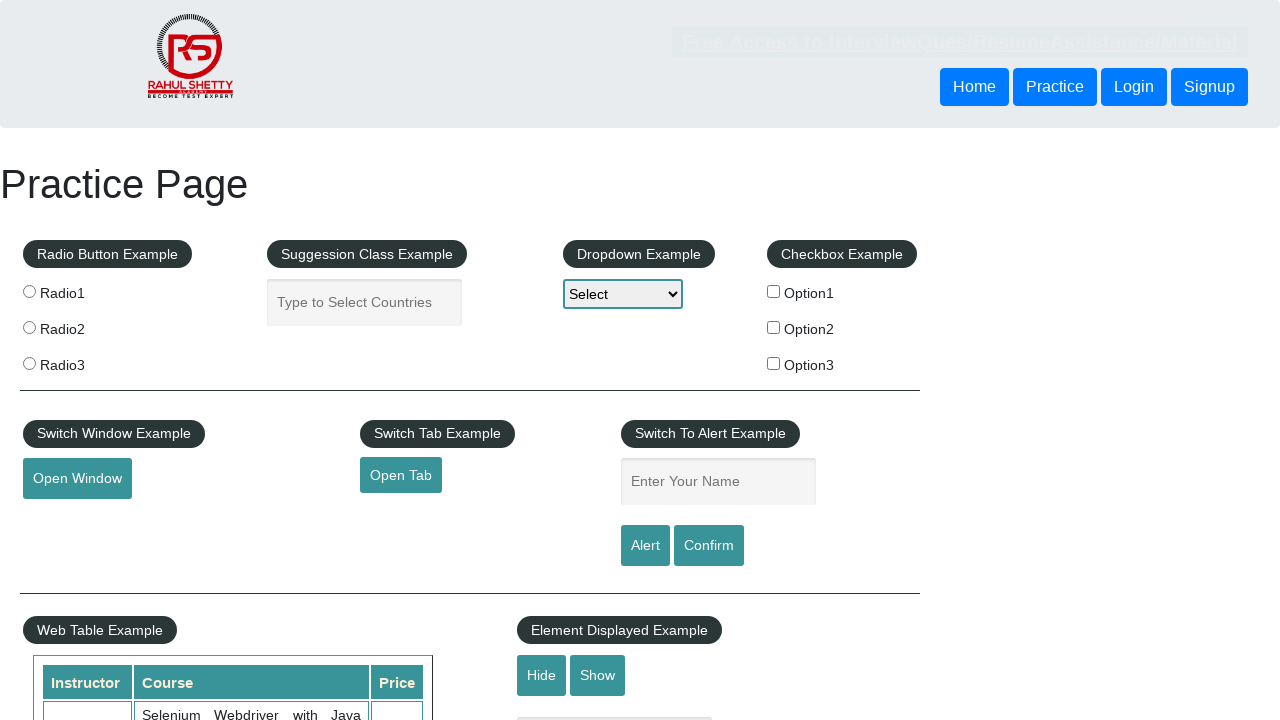

Navigated to automation practice page
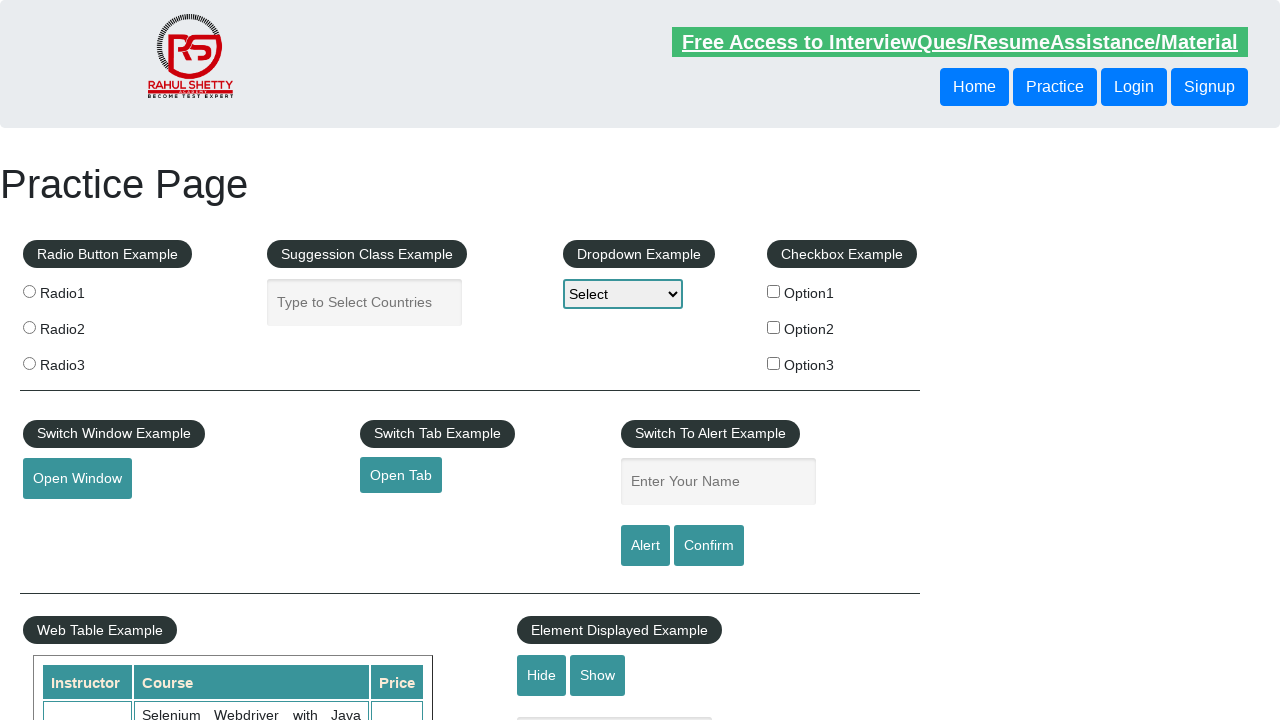

Scrolled down 580 pixels to view the table
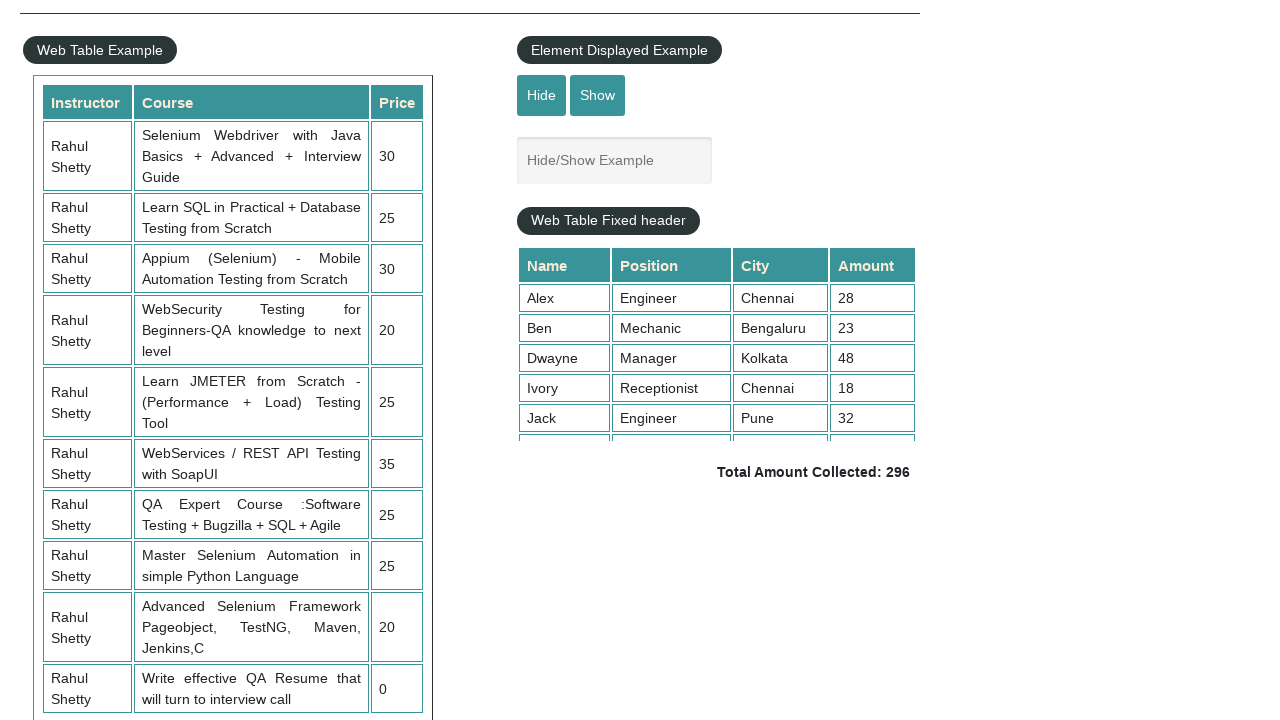

Table container loaded and visible
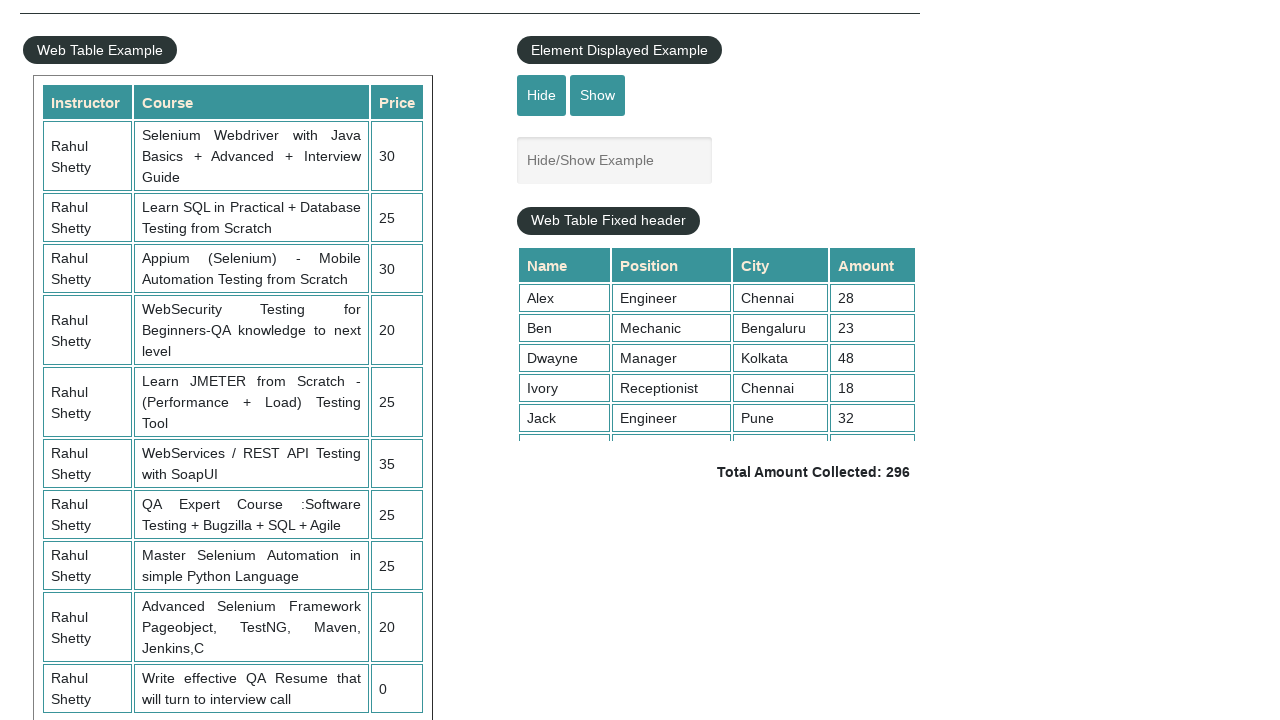

Verified table rows exist
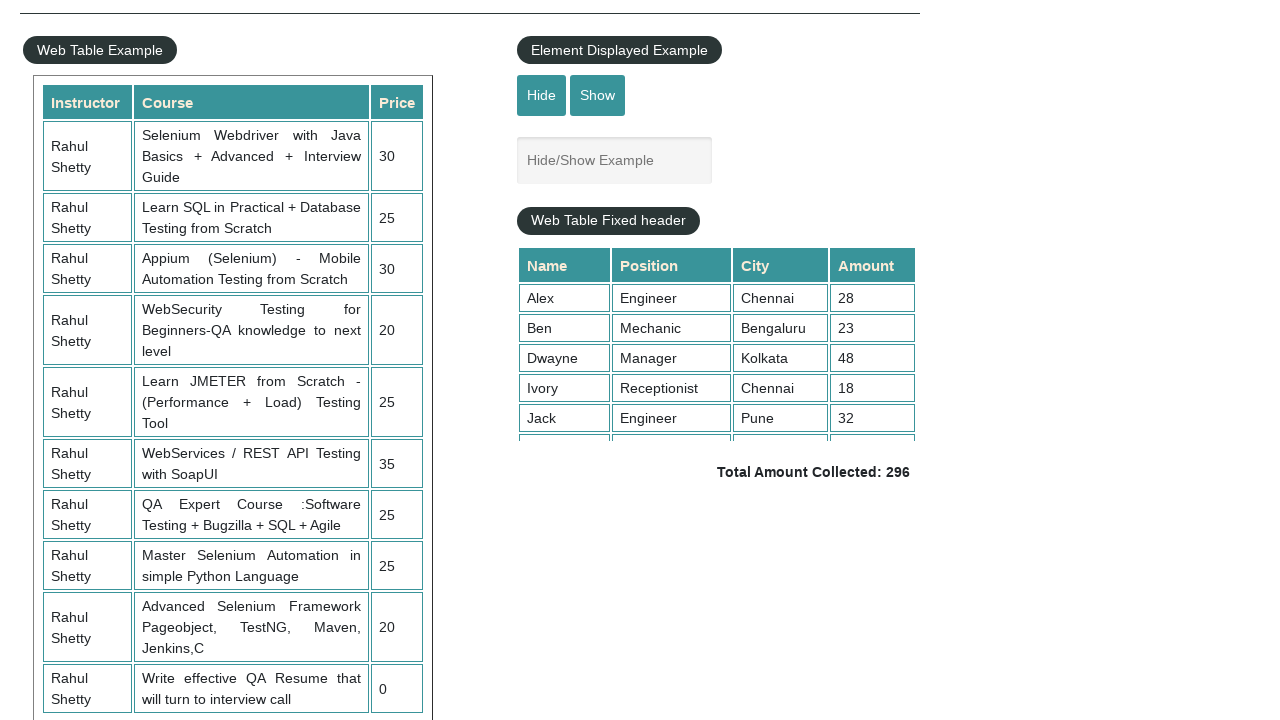

Verified table headers exist
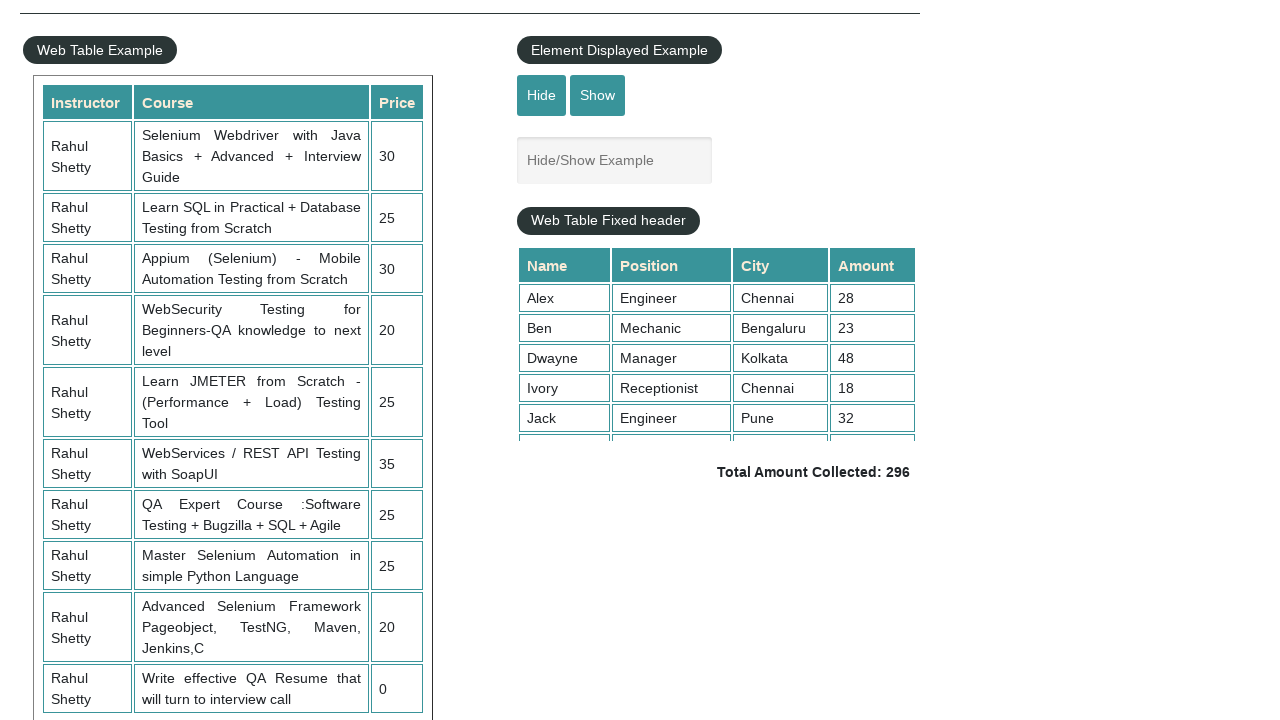

Verified third row, first cell exists
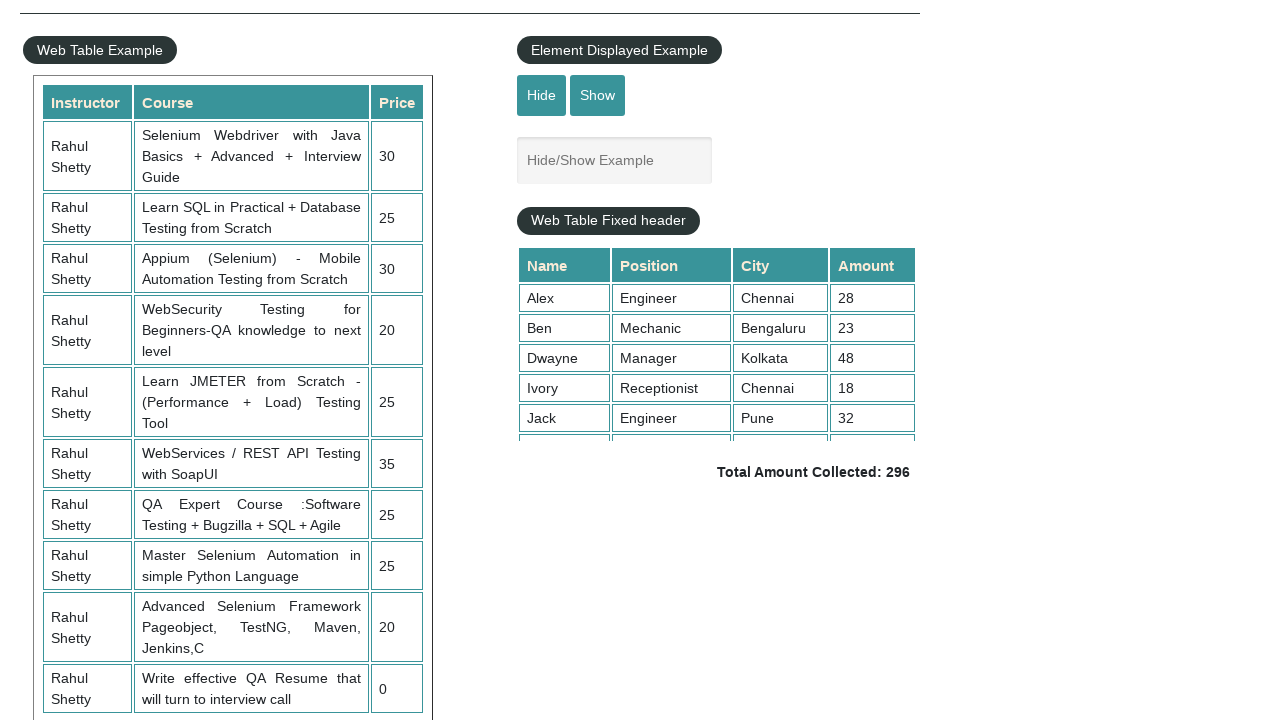

Verified third row, second cell exists
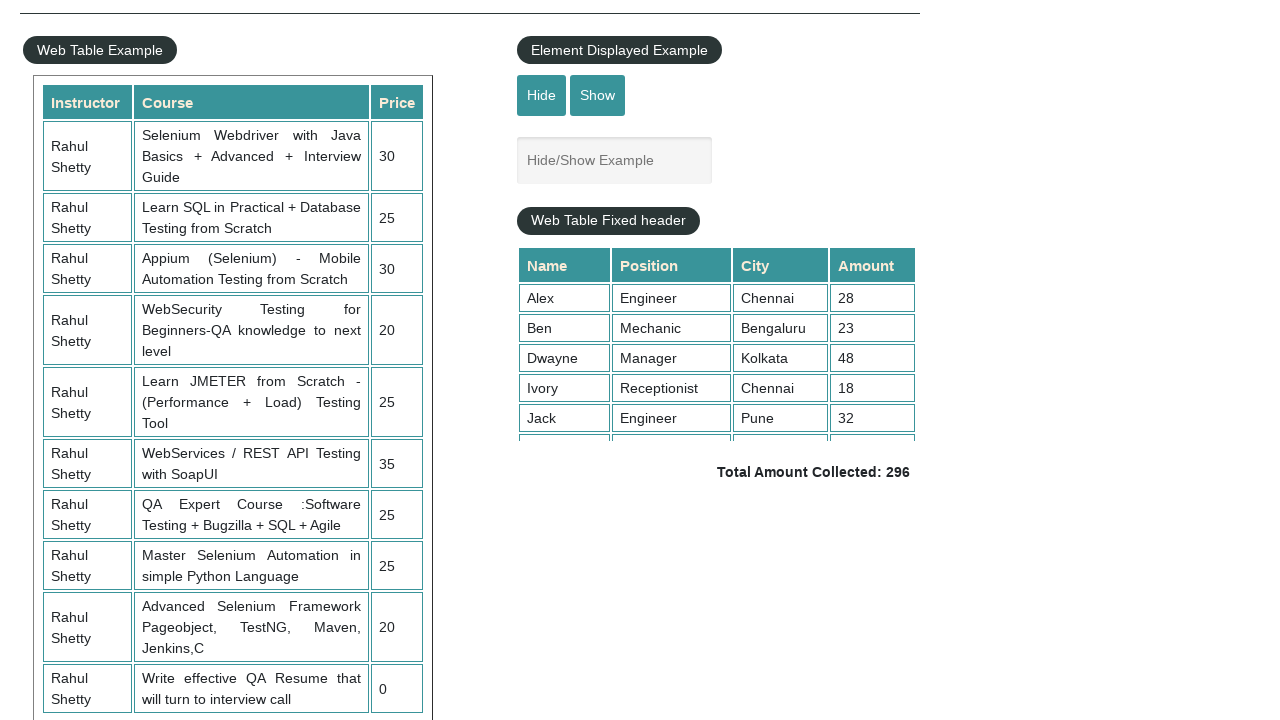

Verified third row, third cell exists
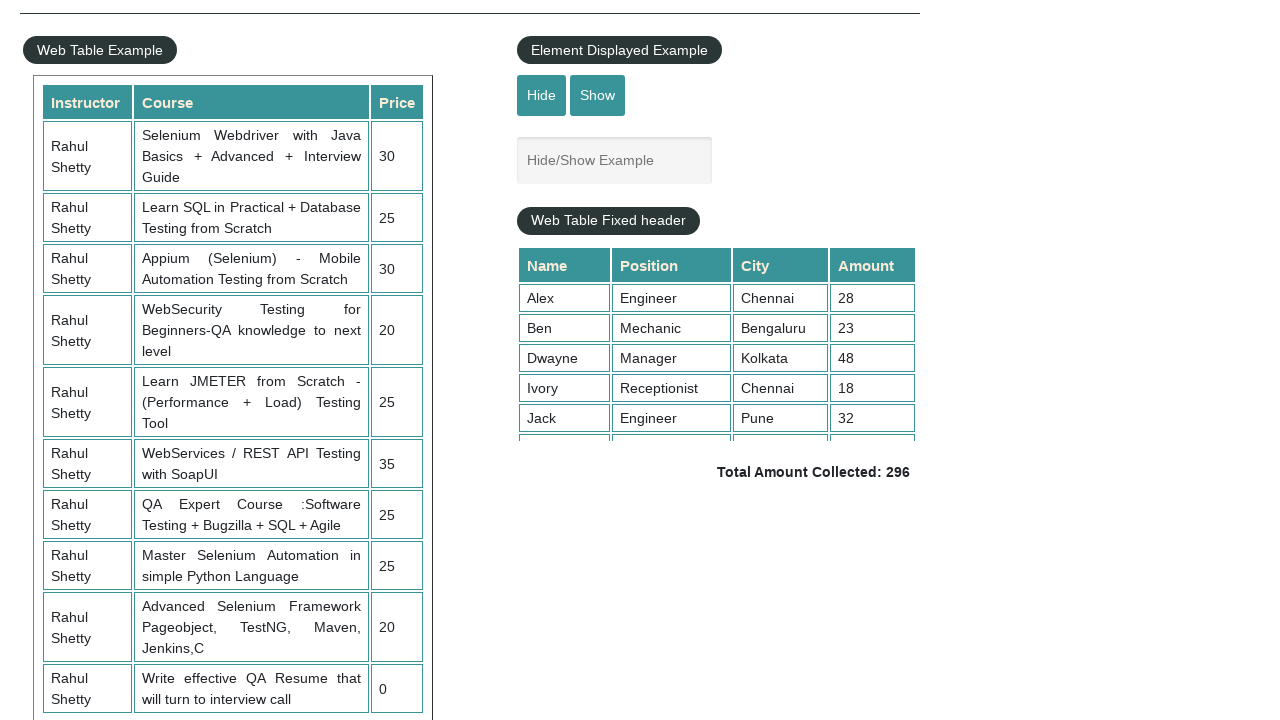

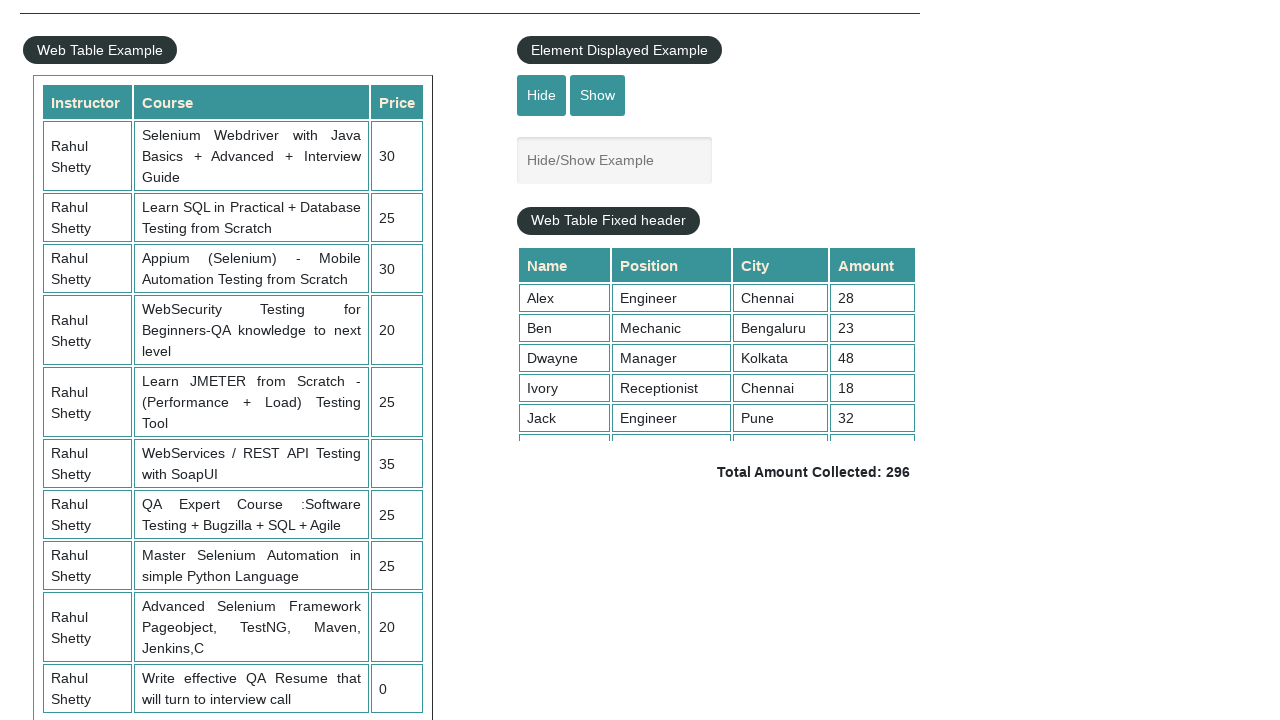